Tests drag and drop by offset - dragging element to specific x,y coordinates

Starting URL: https://crossbrowsertesting.github.io/drag-and-drop

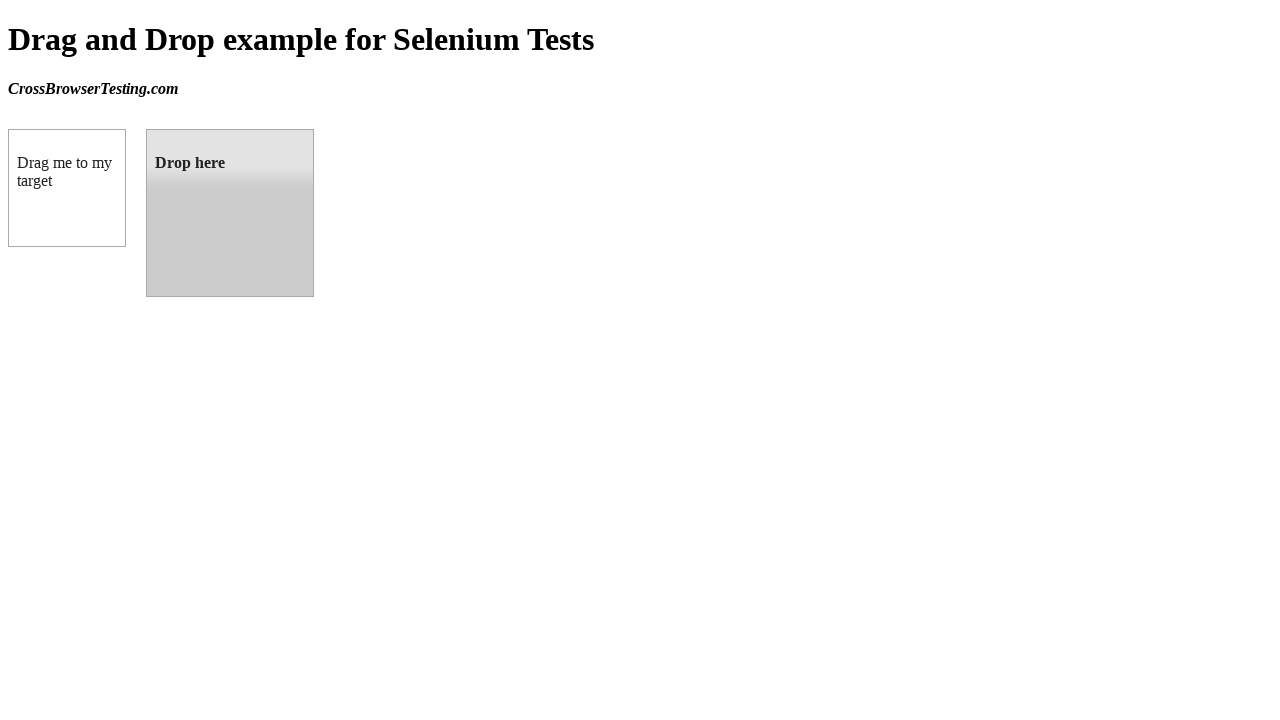

Located source element (box A) with id 'draggable'
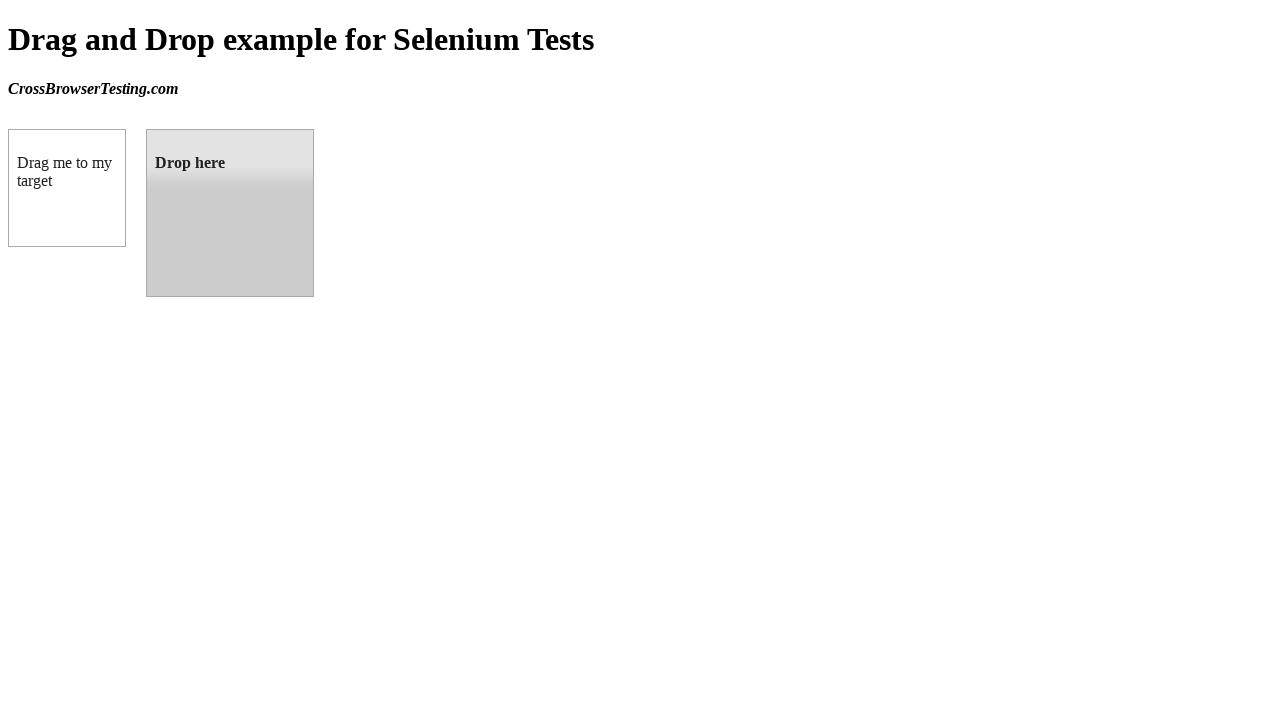

Located target element (box B) with id 'droppable'
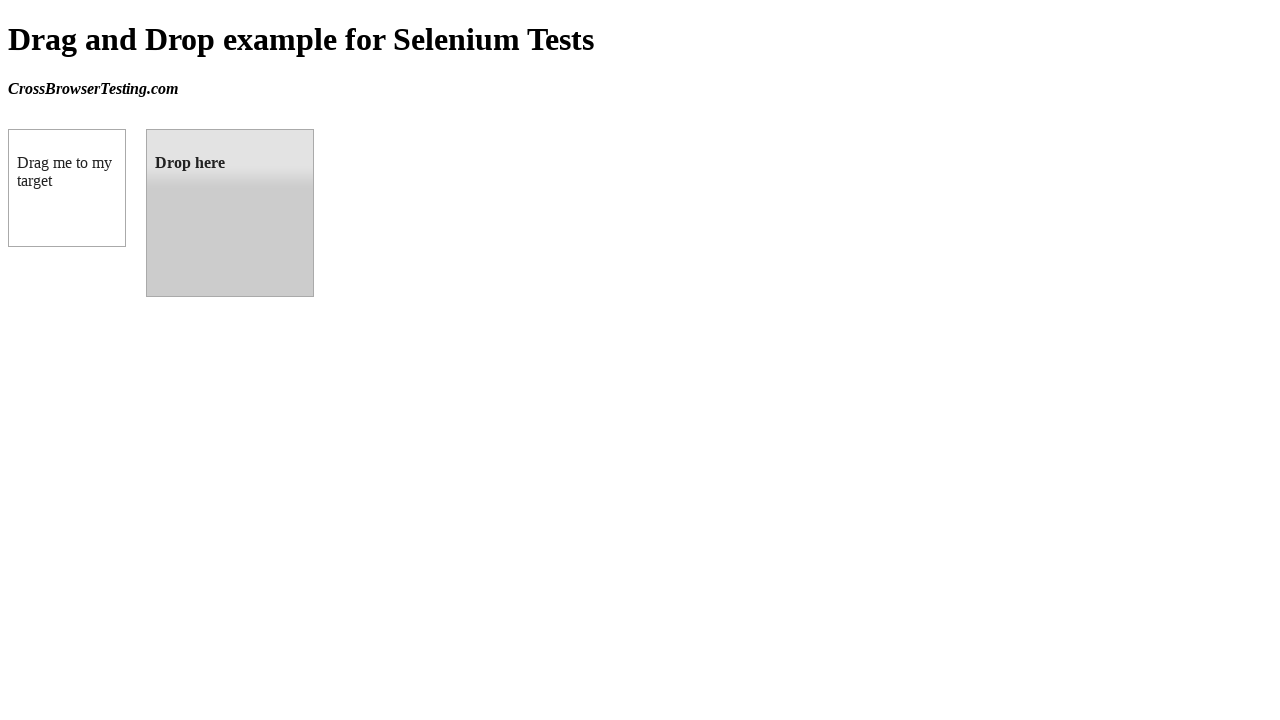

Retrieved bounding box coordinates of target element
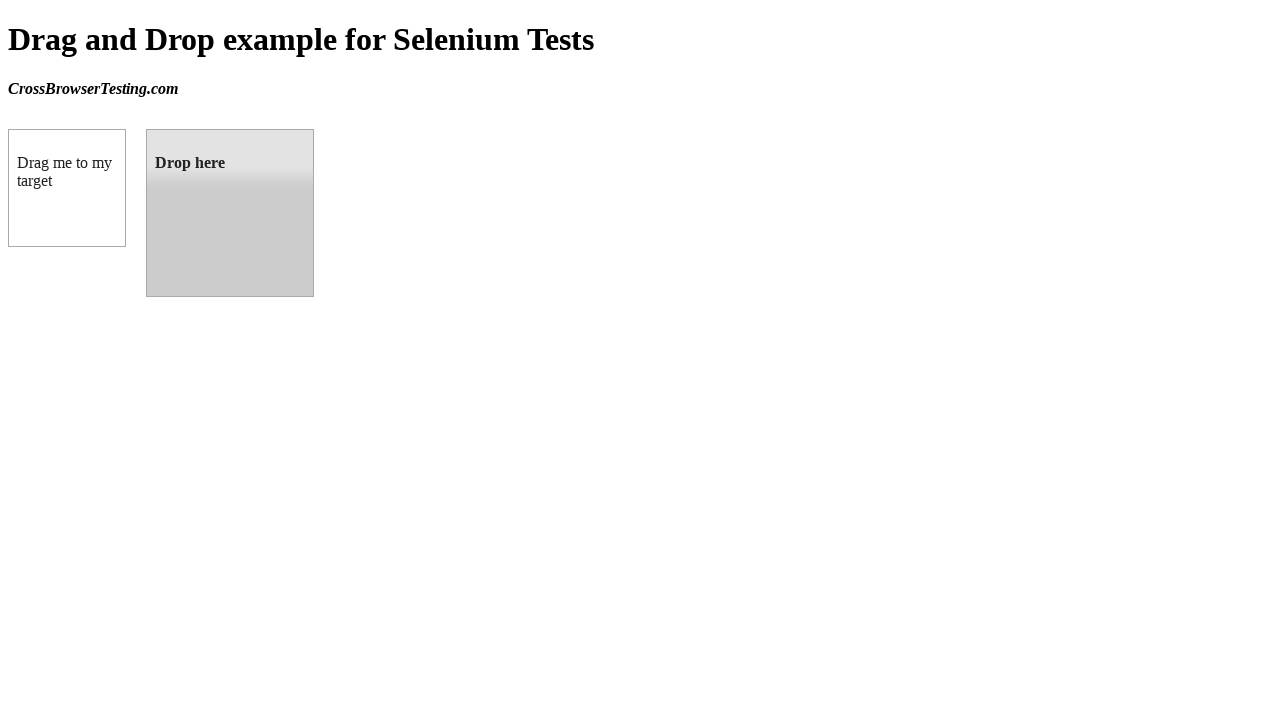

Retrieved bounding box coordinates of source element
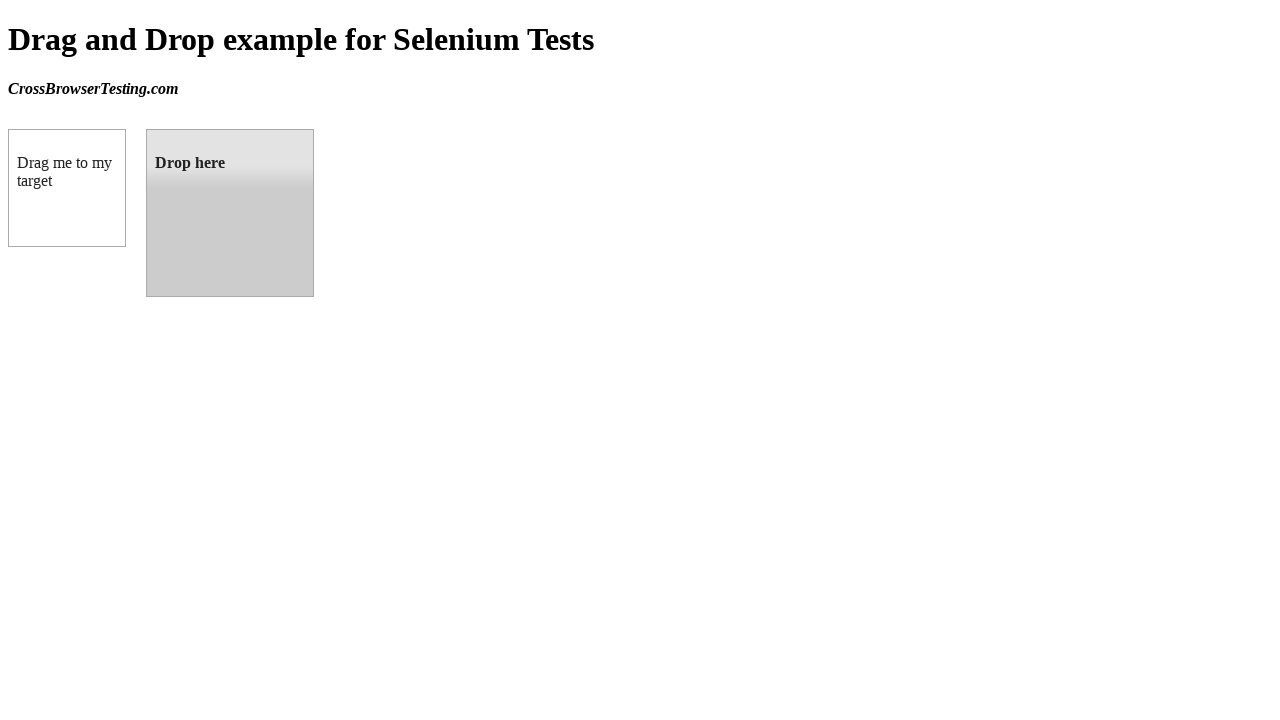

Performed drag and drop from source element to target element at (230, 213)
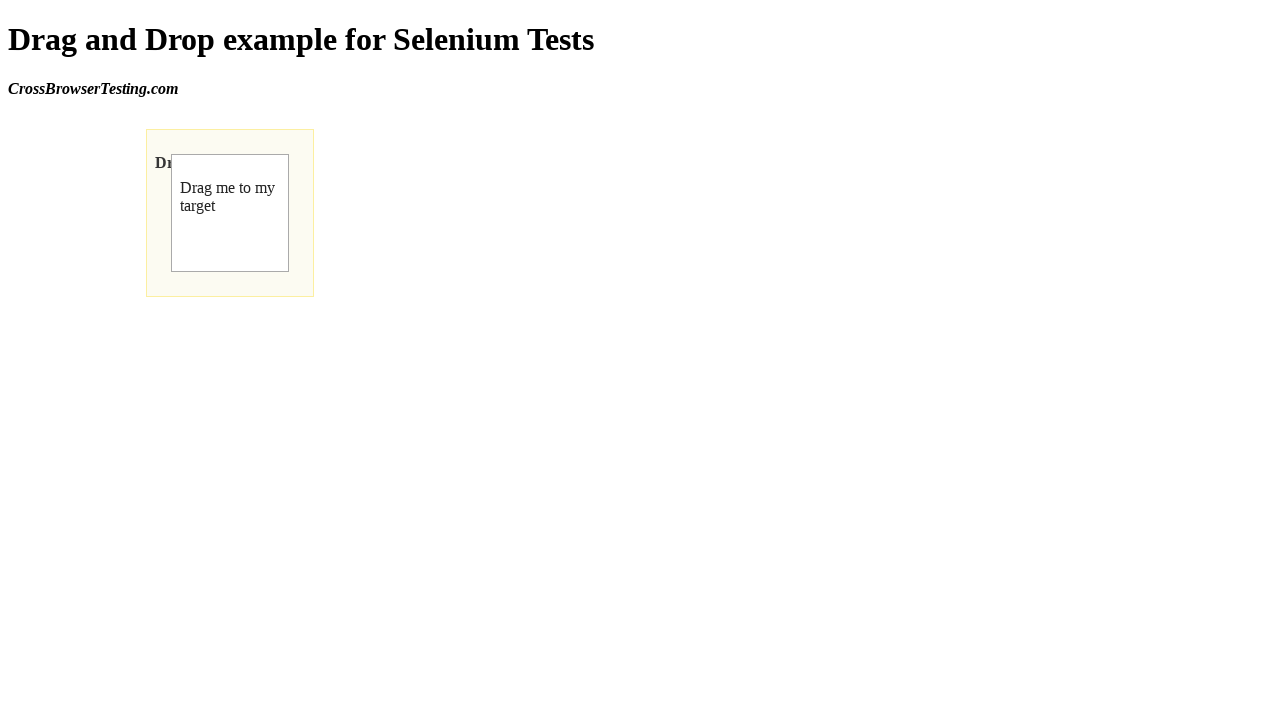

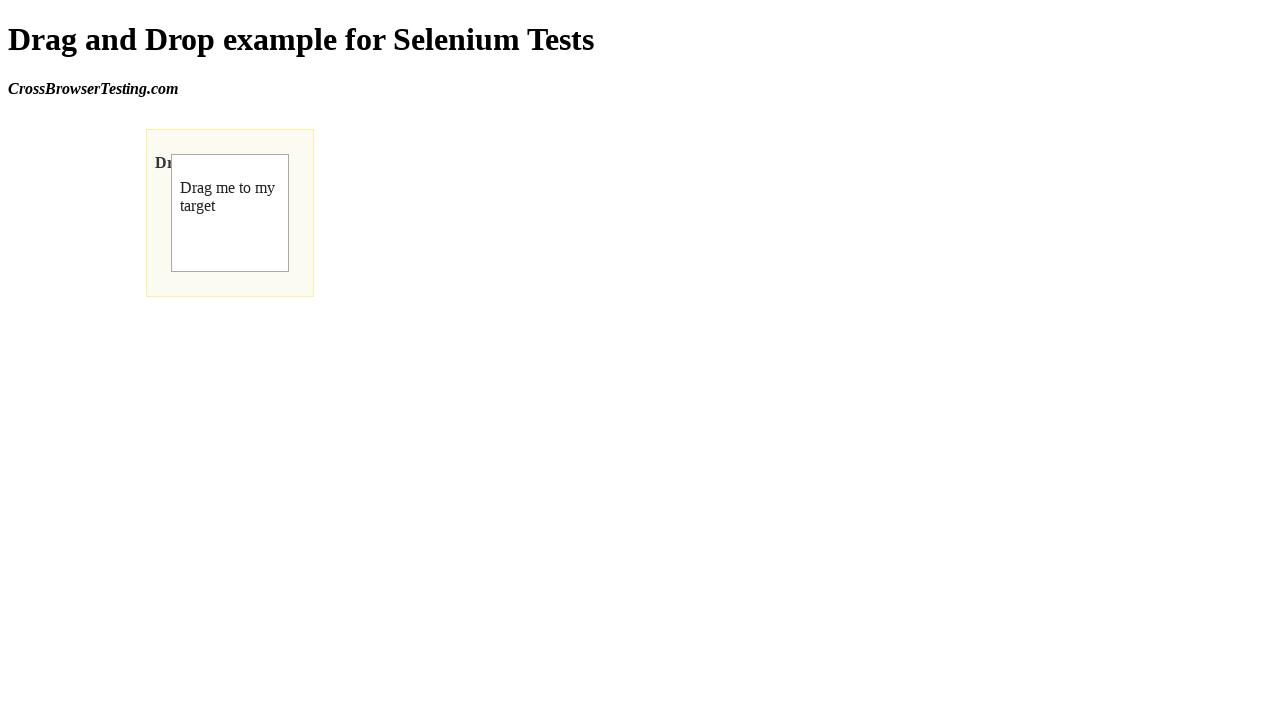